Tests that clicking the Due column header twice sorts the table data in descending order

Starting URL: http://the-internet.herokuapp.com/tables

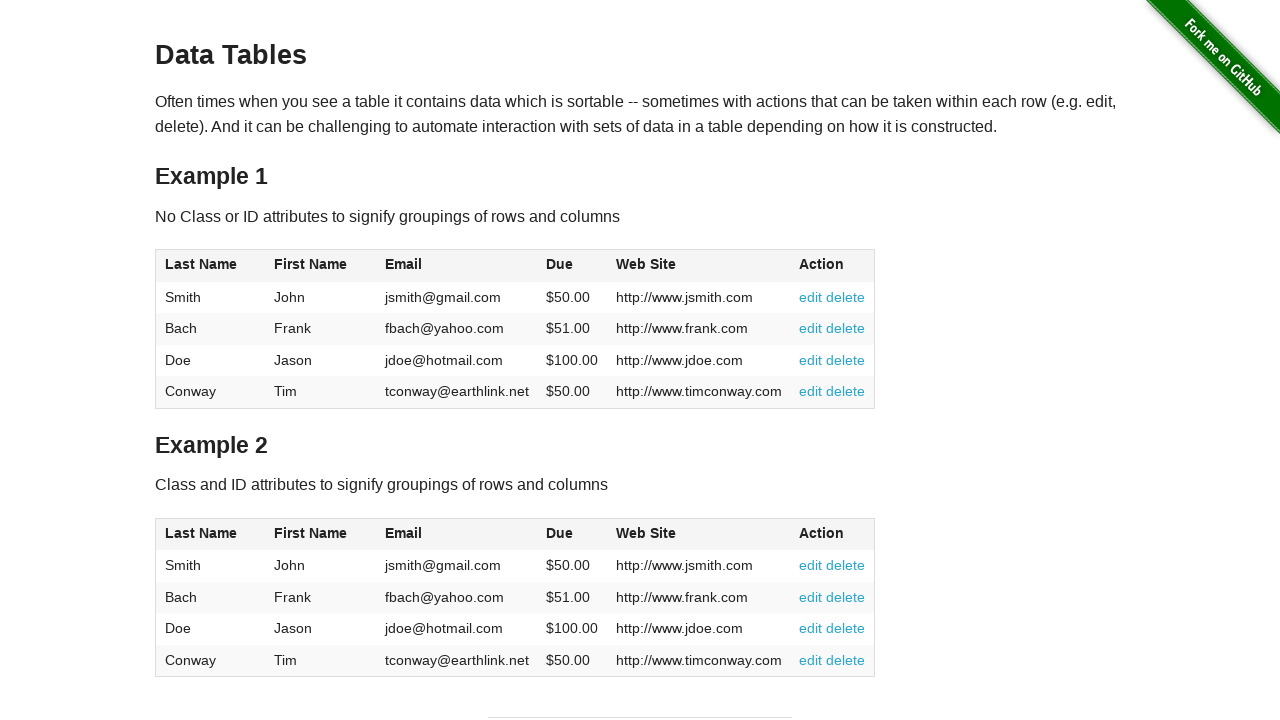

Clicked Due column header first time for ascending sort at (572, 266) on #table1 thead tr th:nth-of-type(4)
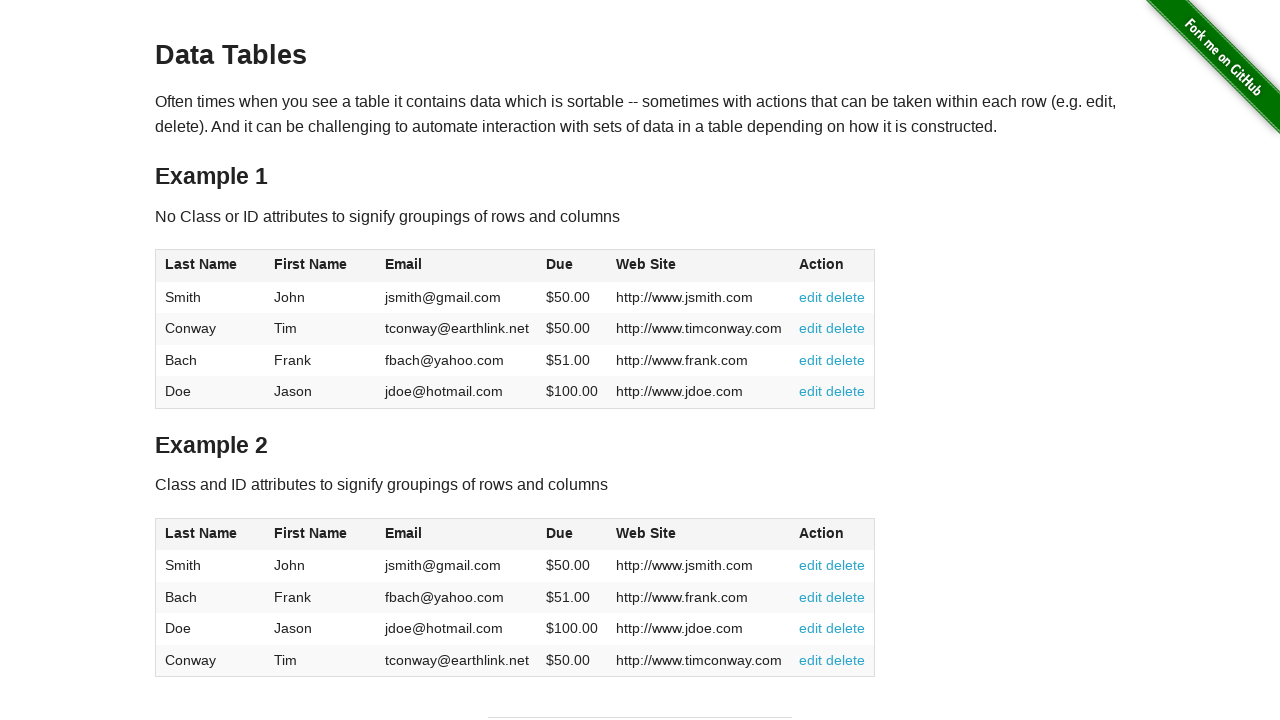

Clicked Due column header second time for descending sort at (572, 266) on #table1 thead tr th:nth-of-type(4)
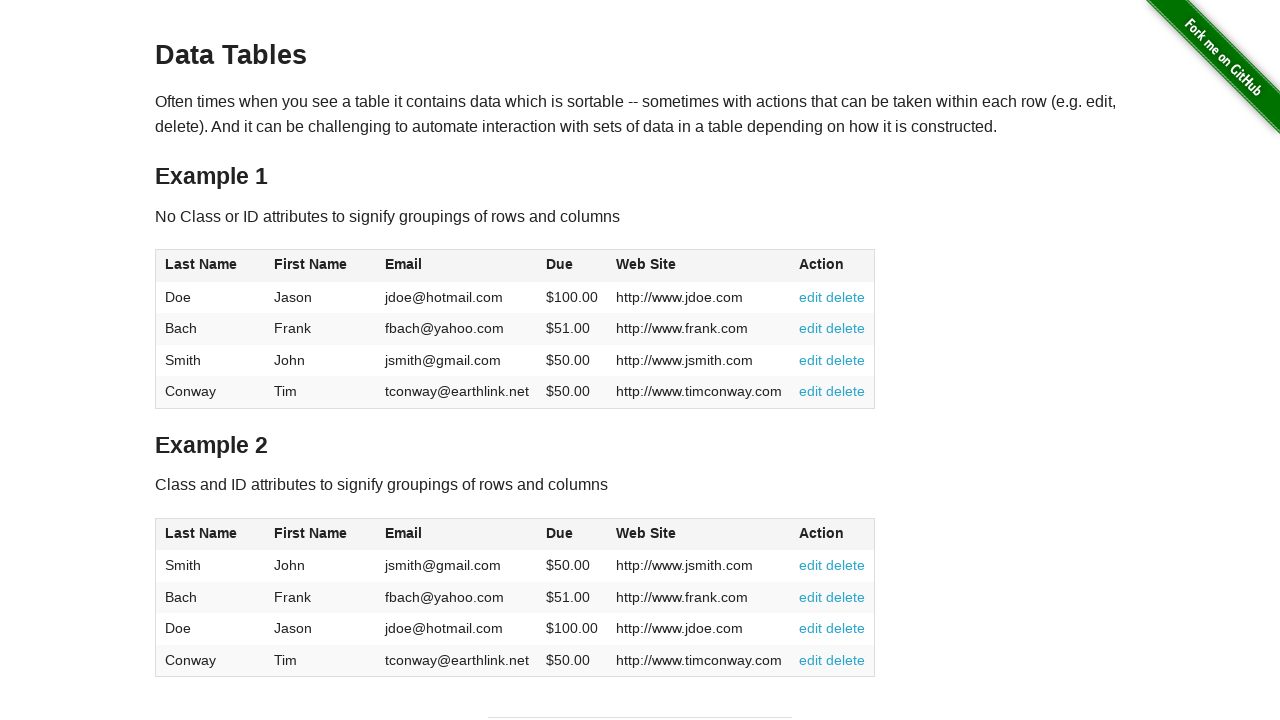

Waited for table data in Due column to be visible
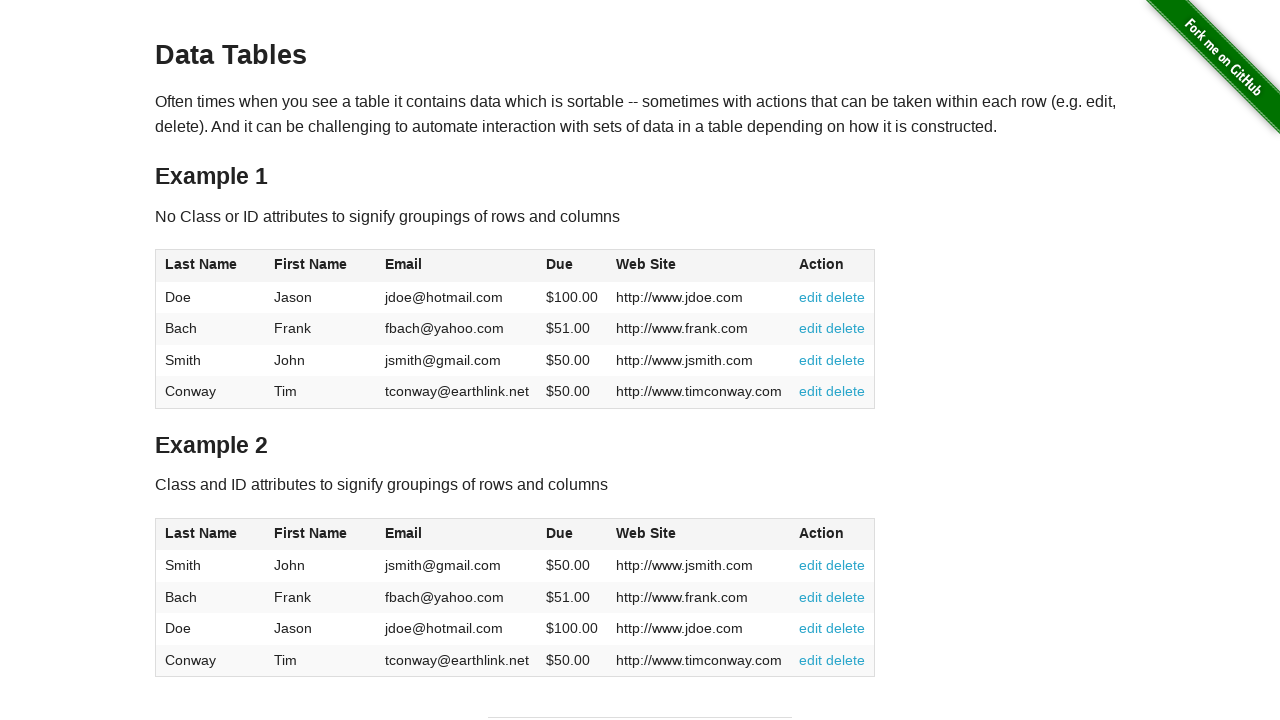

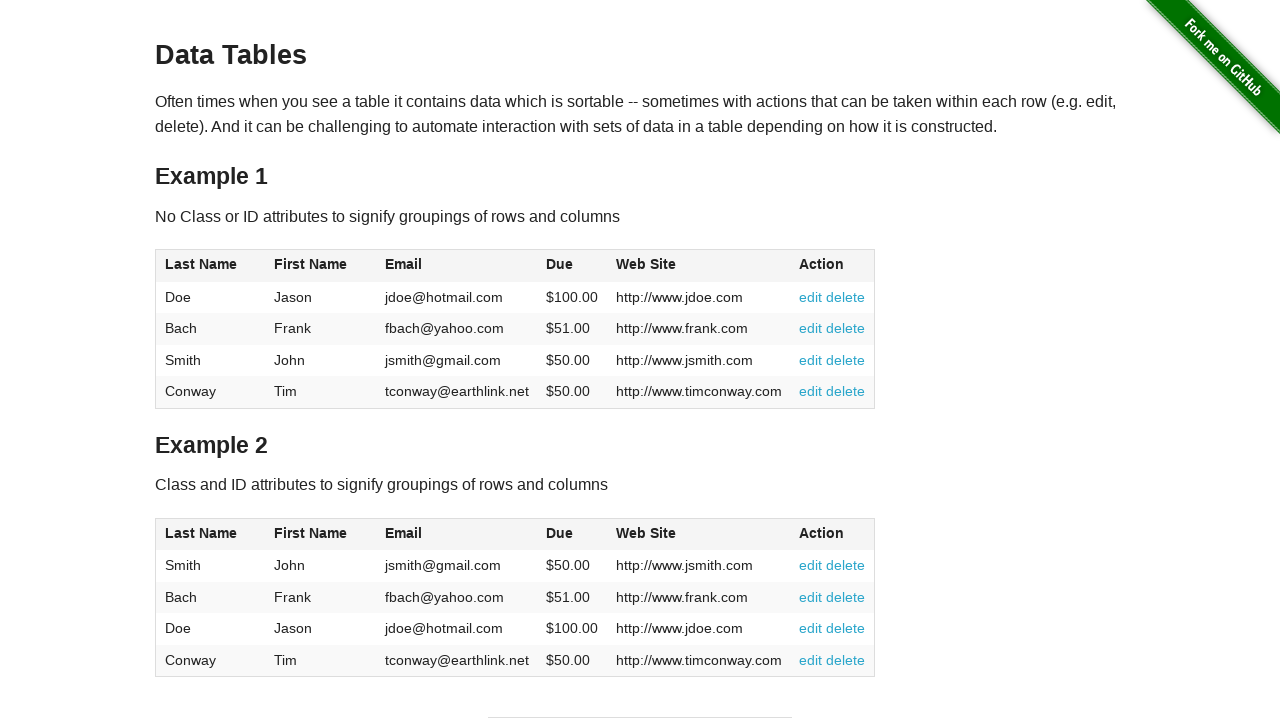